Tests completing a task by first adding a task and then clicking the checkbox to mark it as completed

Starting URL: https://mrinalbhoumick.github.io/to-do-list-new-app/

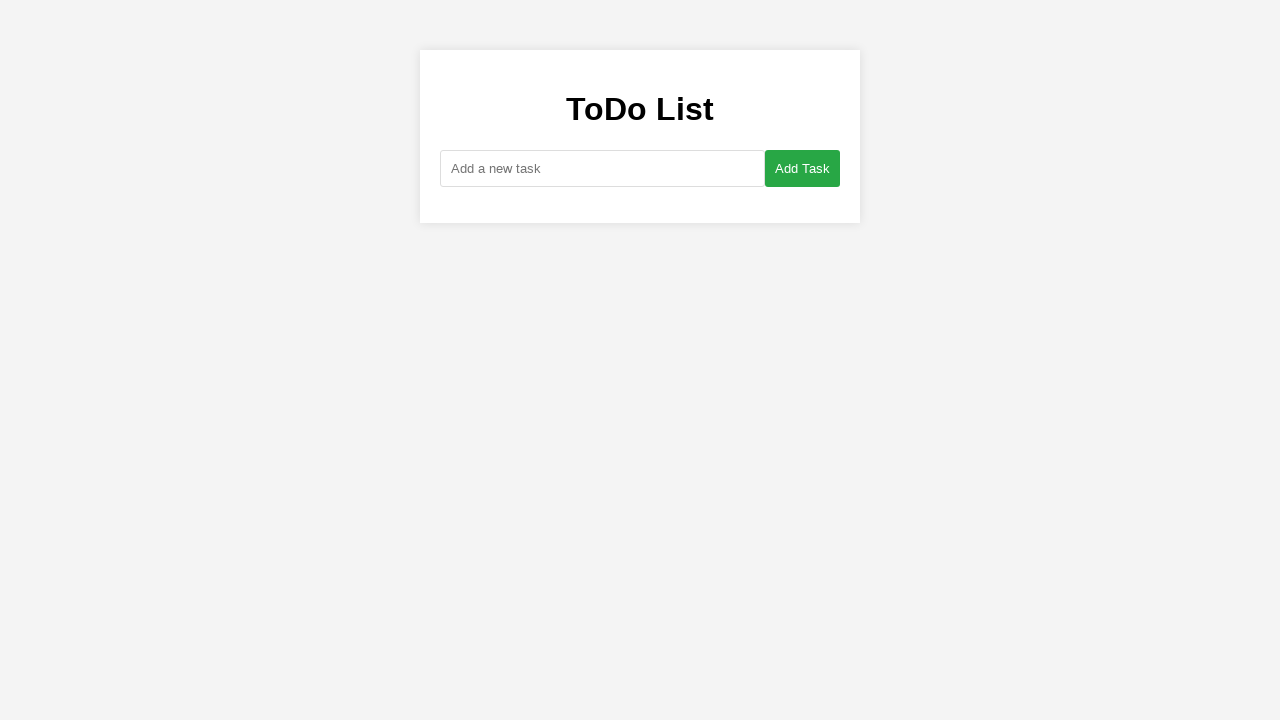

Filled new task input field with 'Buy groceries' on #new-task
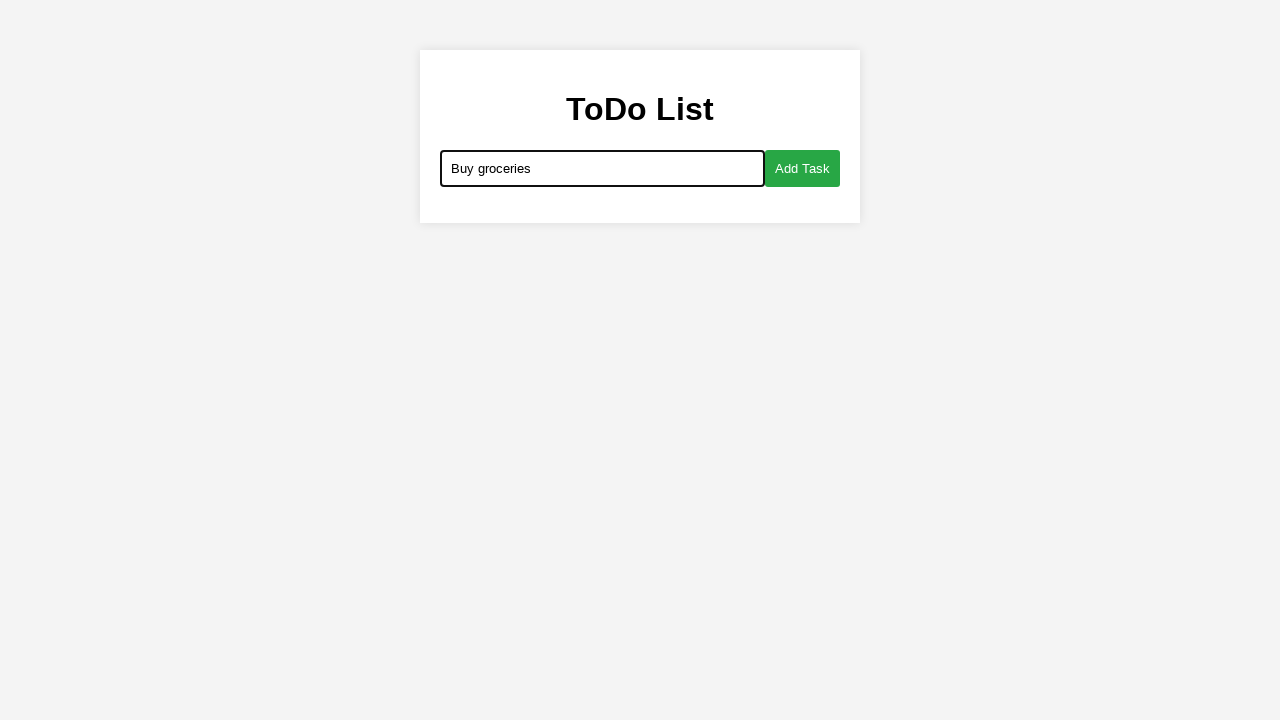

Clicked add button to create new task at (802, 168) on #add-button
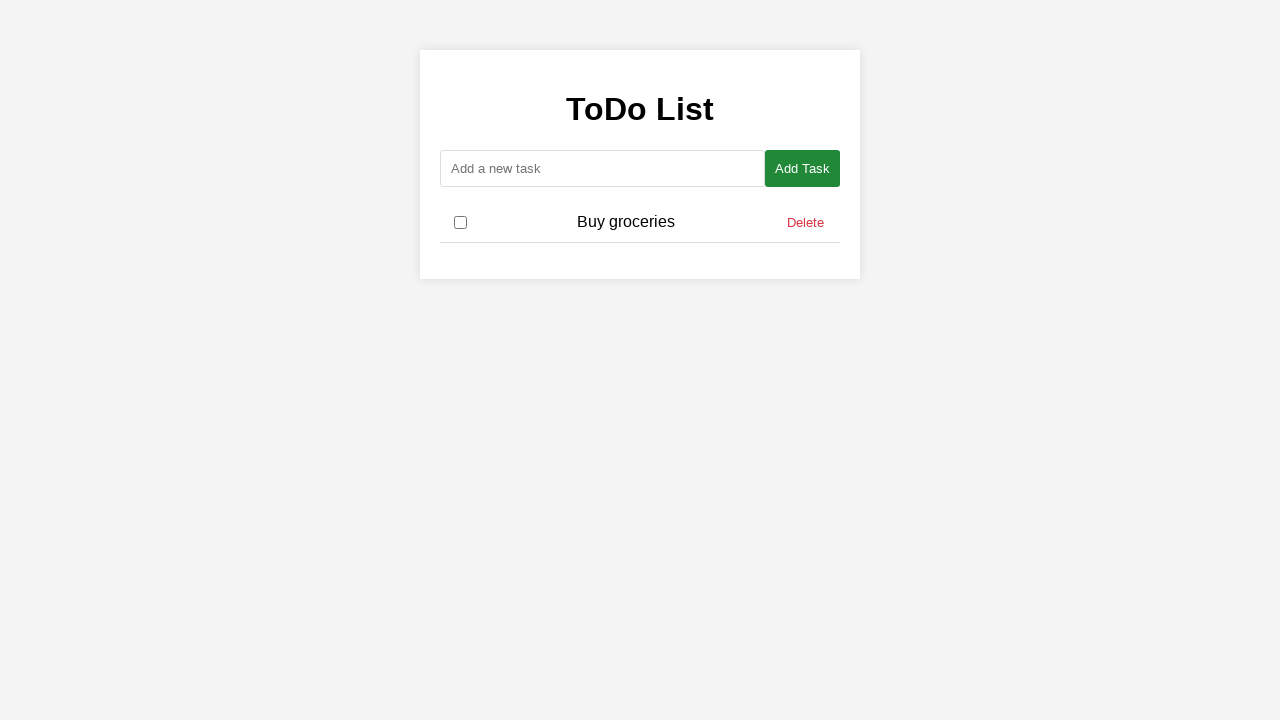

Task 'Buy groceries' appeared in task list
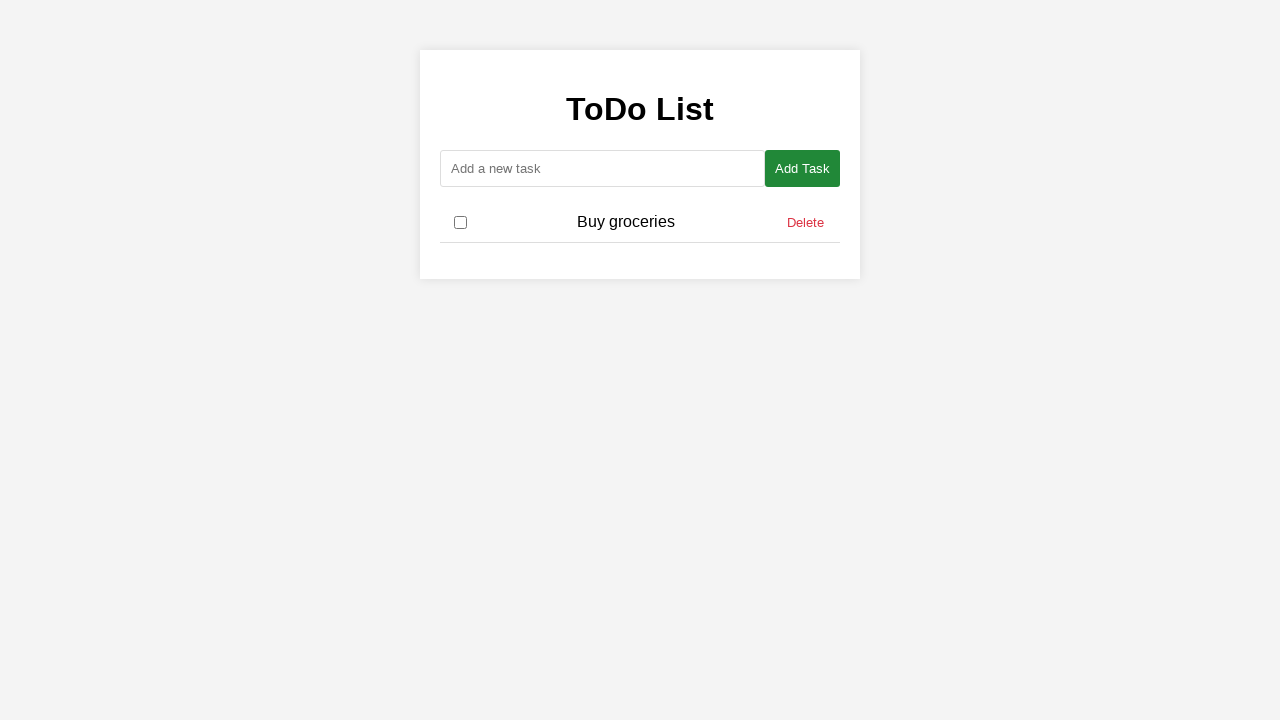

Clicked checkbox to mark task as completed at (460, 222) on xpath=//span[text()='Buy groceries']/preceding-sibling::input[@type='checkbox']
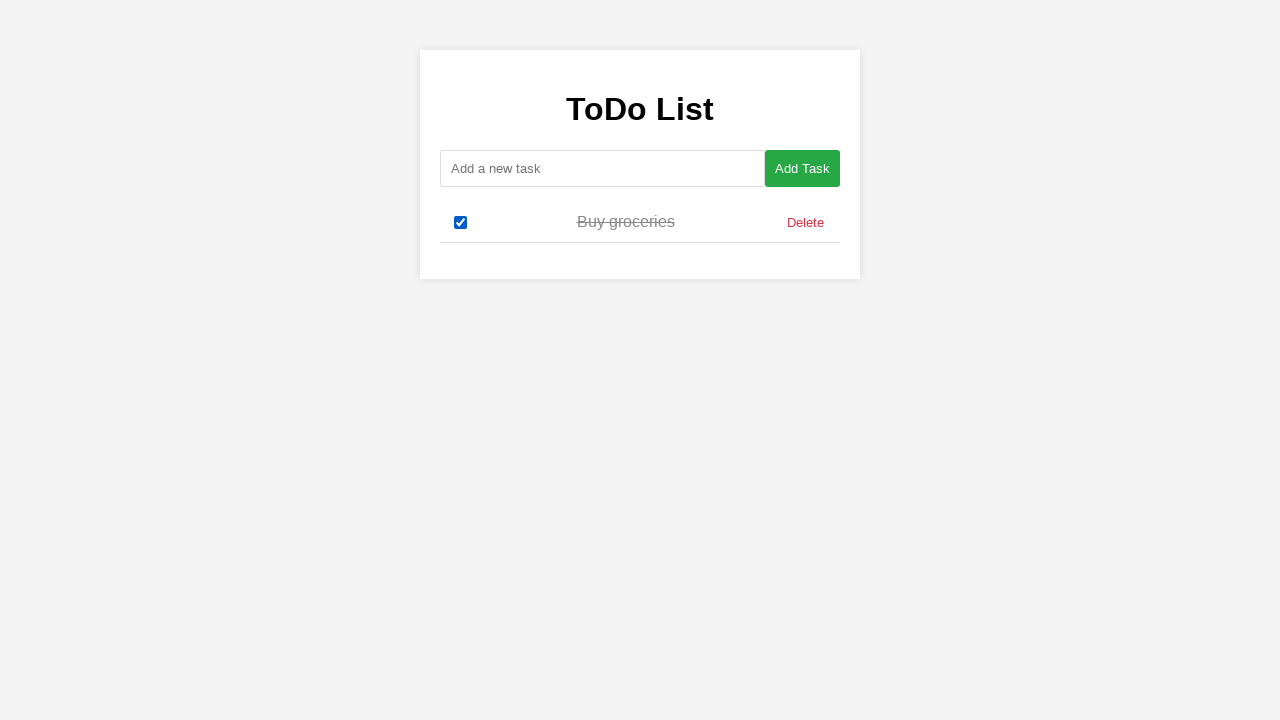

Waited for checkbox state to update
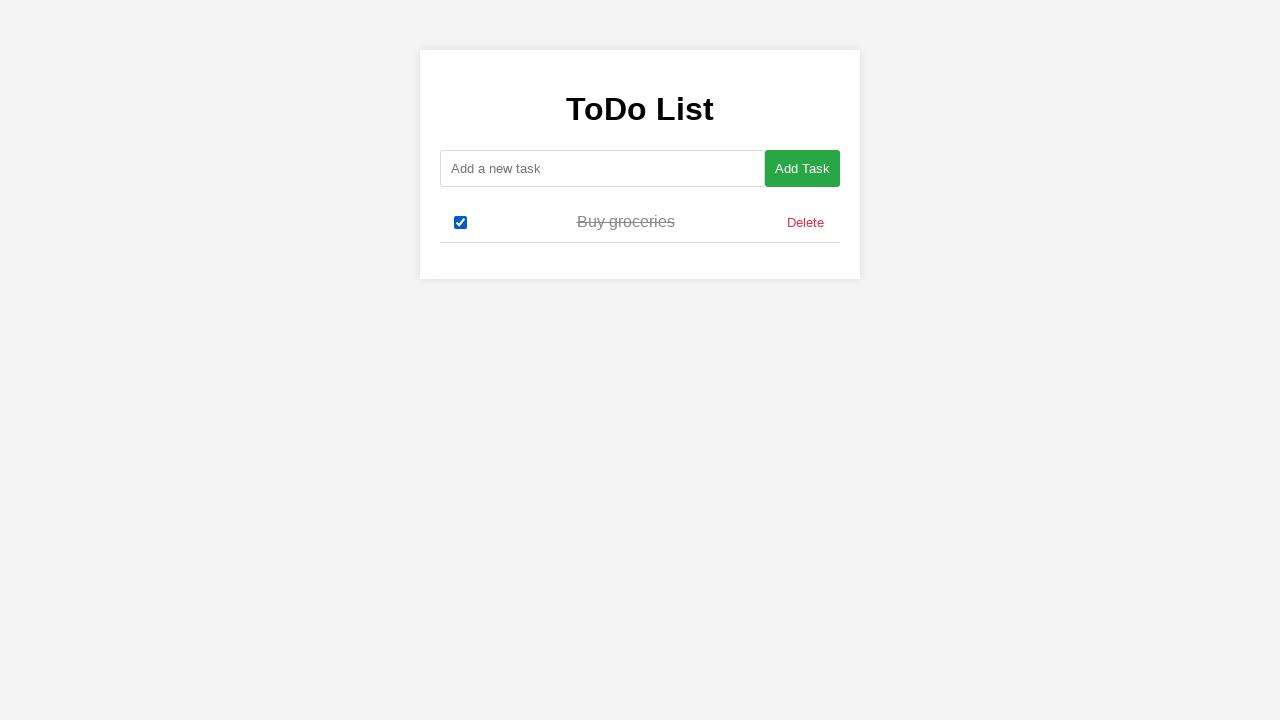

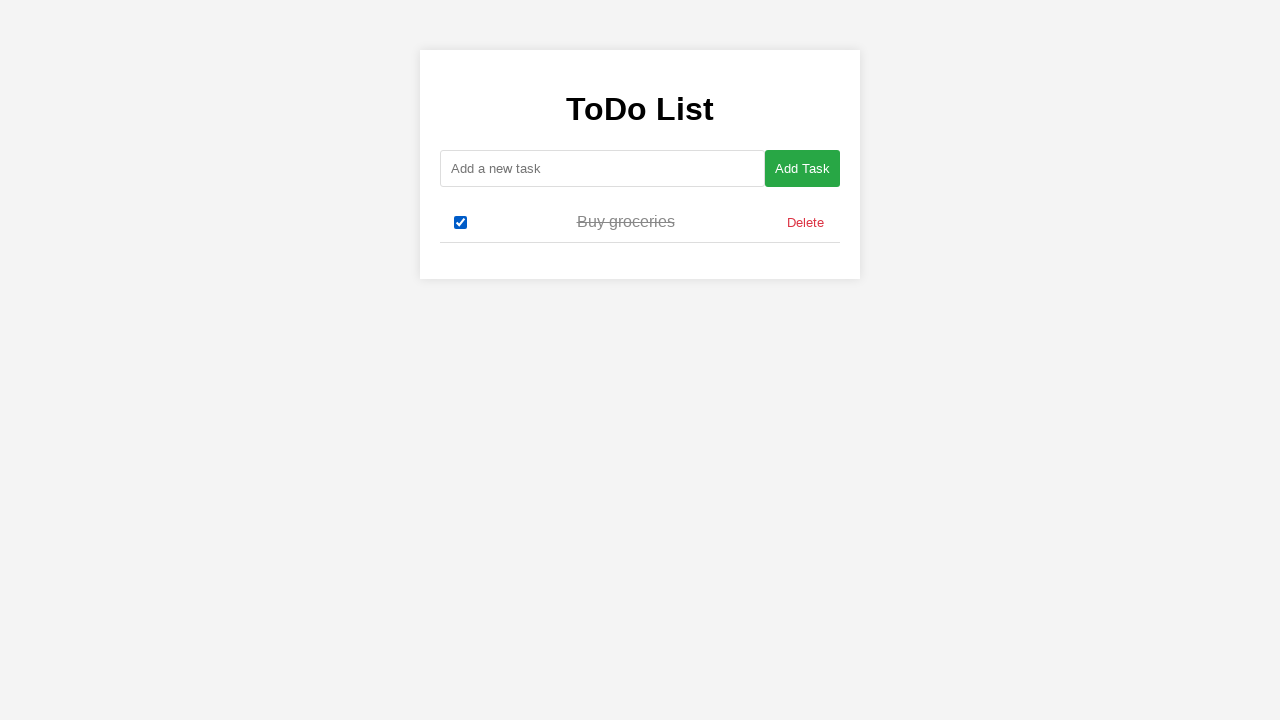